Verifies that the signup button is displayed on the homepage and clicks it

Starting URL: https://micetribe.com/

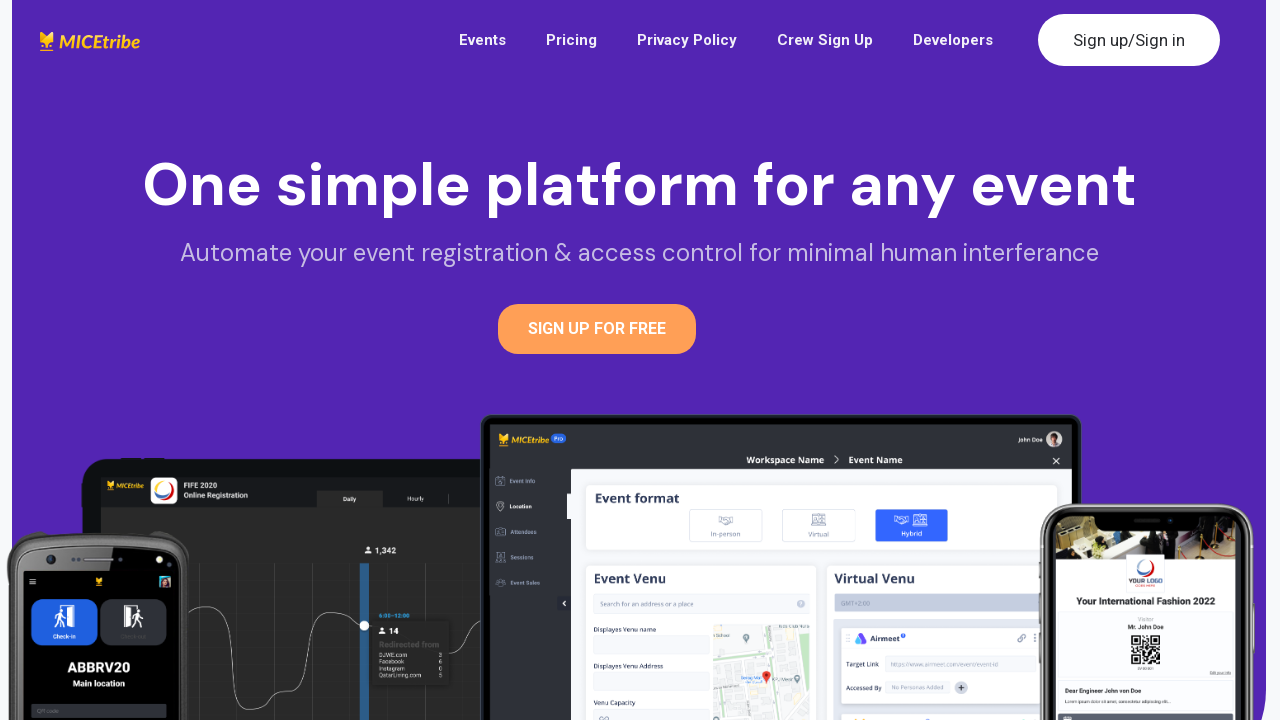

Navigated to homepage at https://micetribe.com/
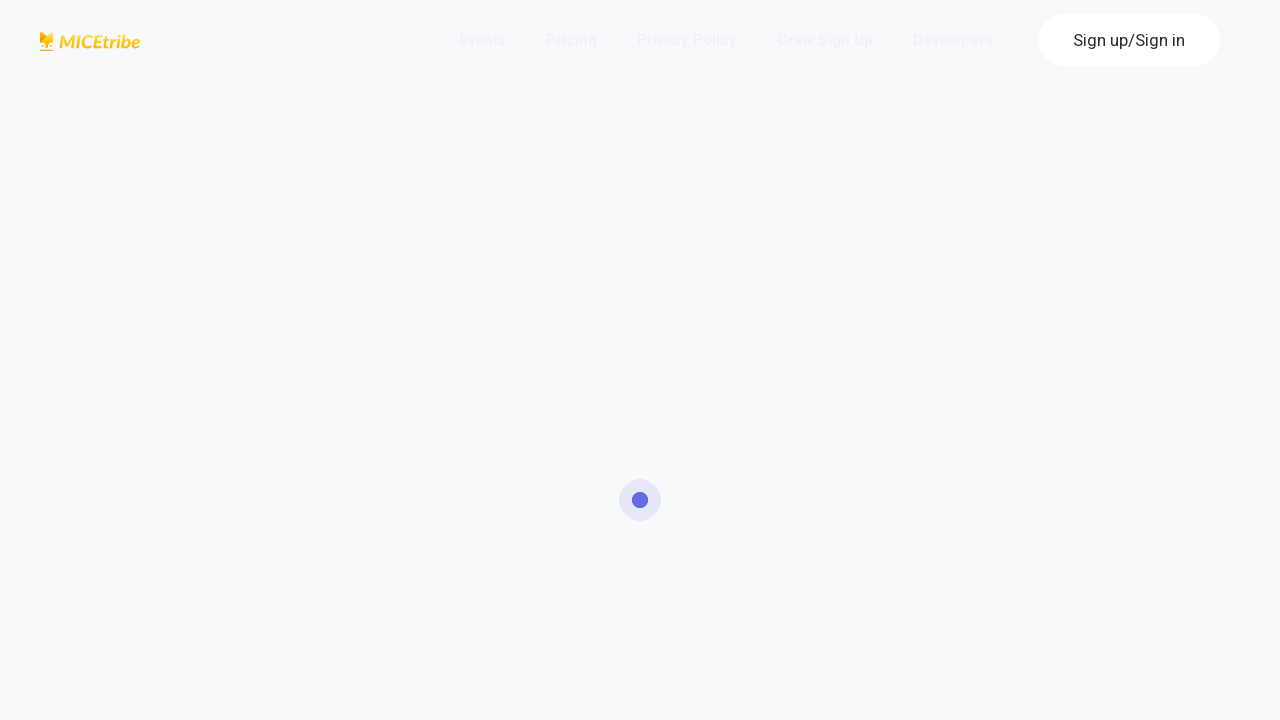

Located signup button element
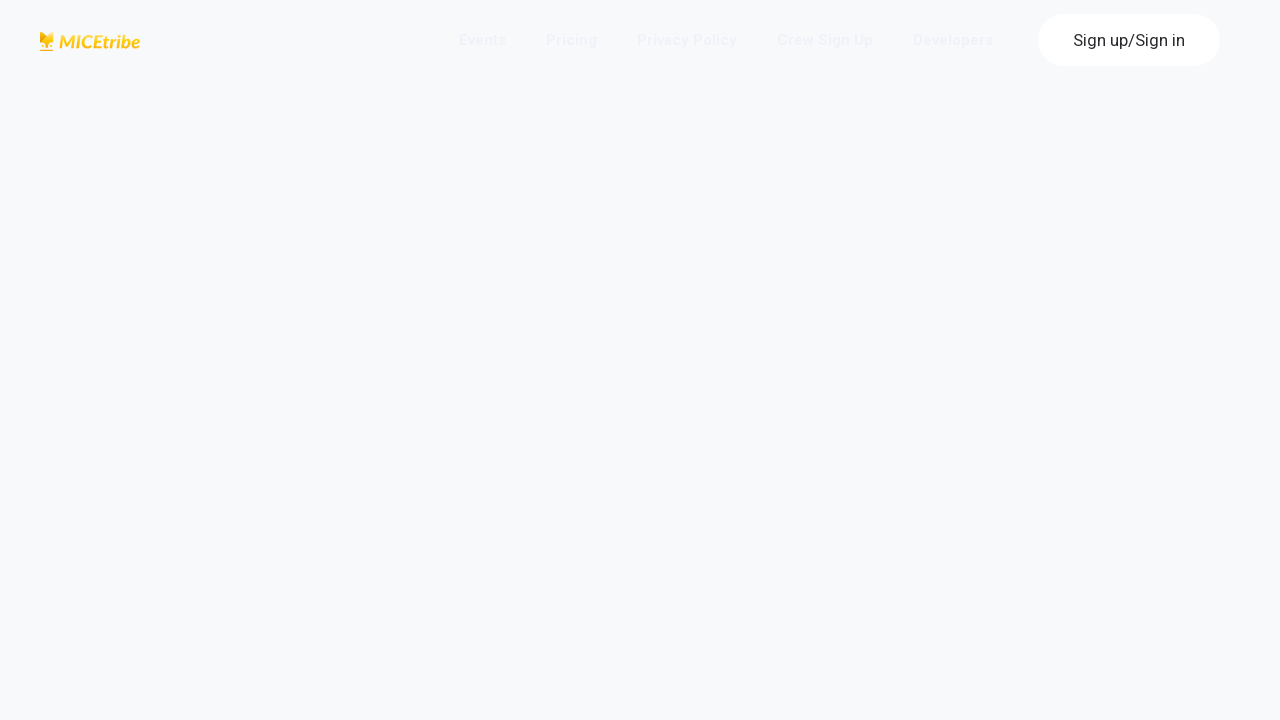

Signup button is now visible
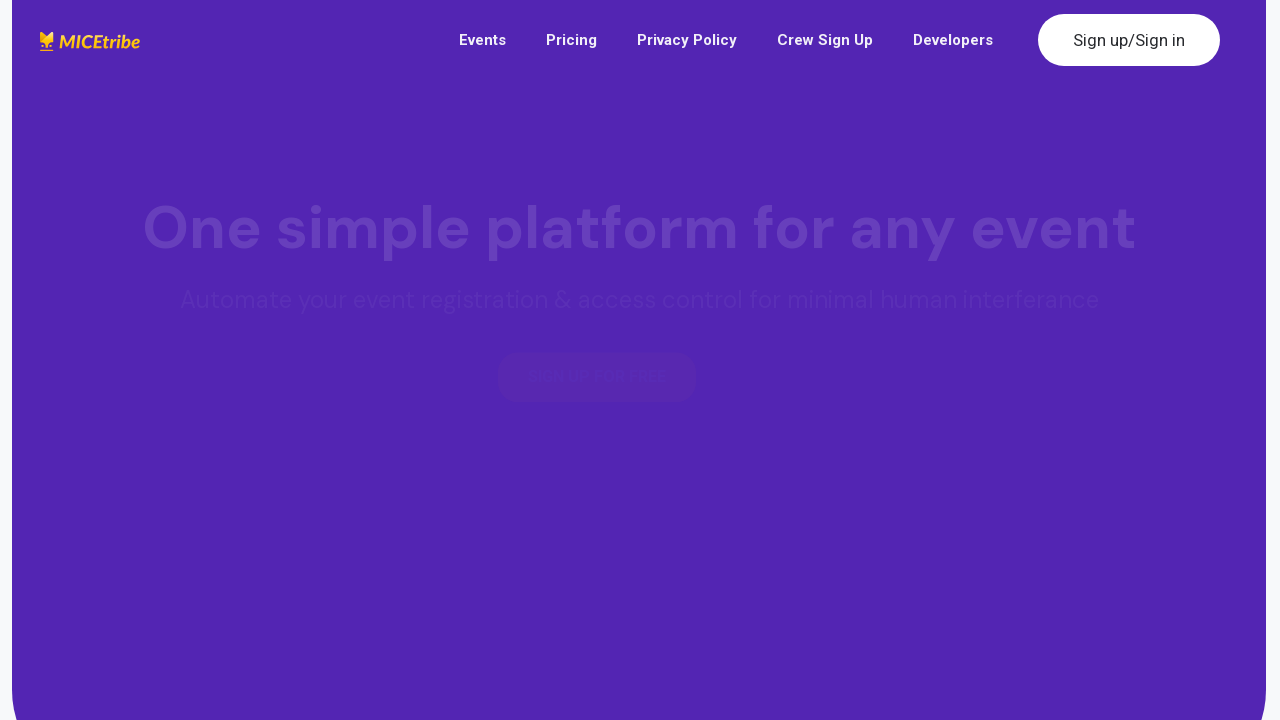

Clicked the signup button at (597, 329) on xpath=//*[@id="slider-1-slide-1-layer-7"]
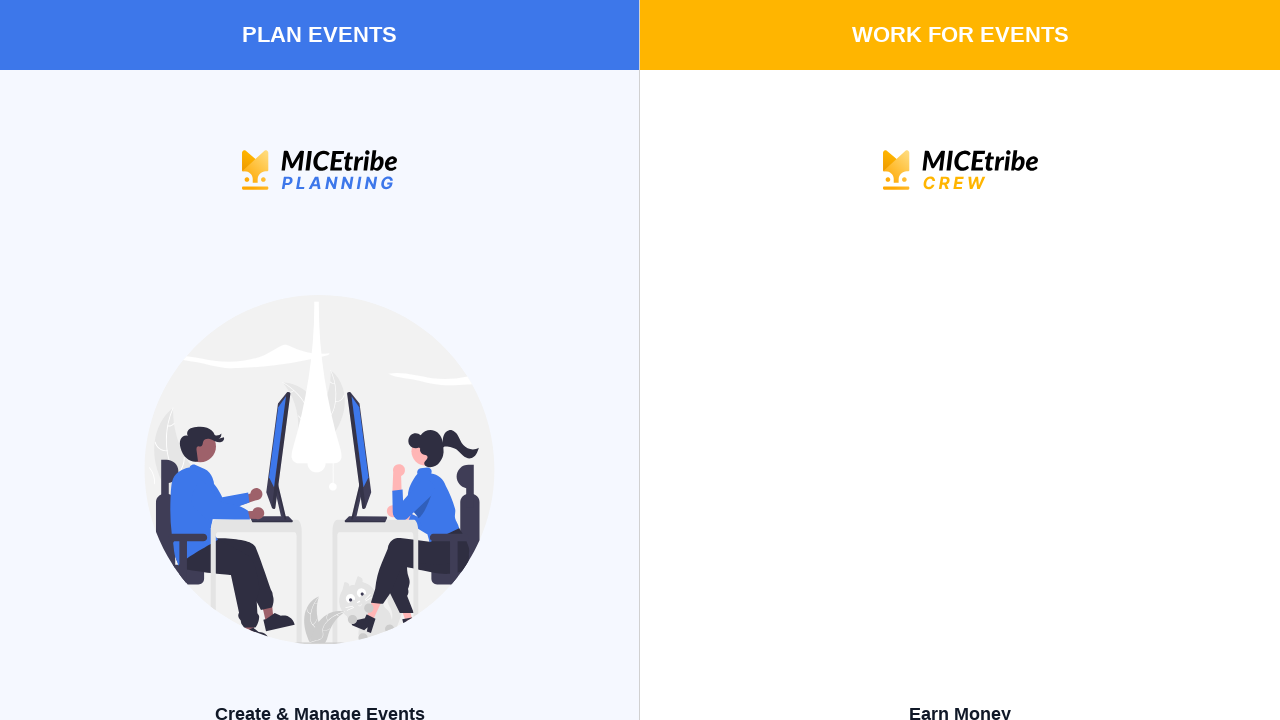

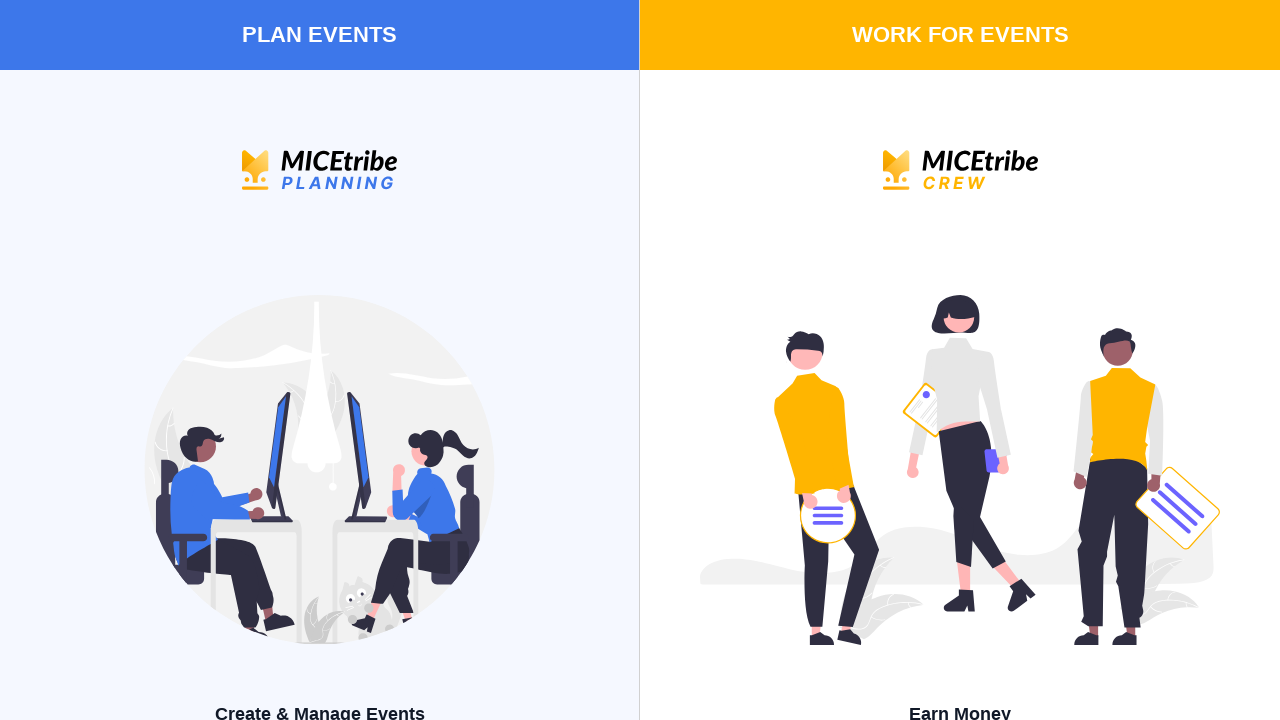